Tests a registration form by filling in the first name and last name fields on a bug practice form

Starting URL: https://qa-practice.netlify.app/bugs-form

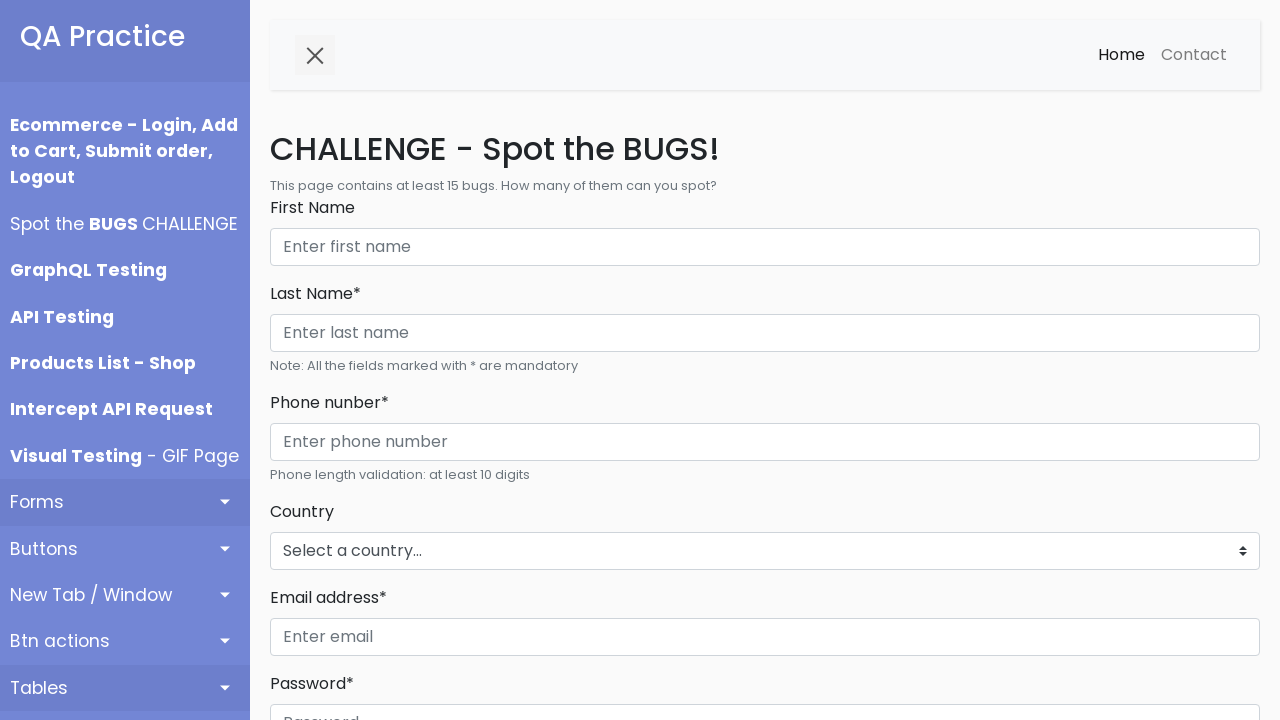

Filled first name field with 'John' on #firstName
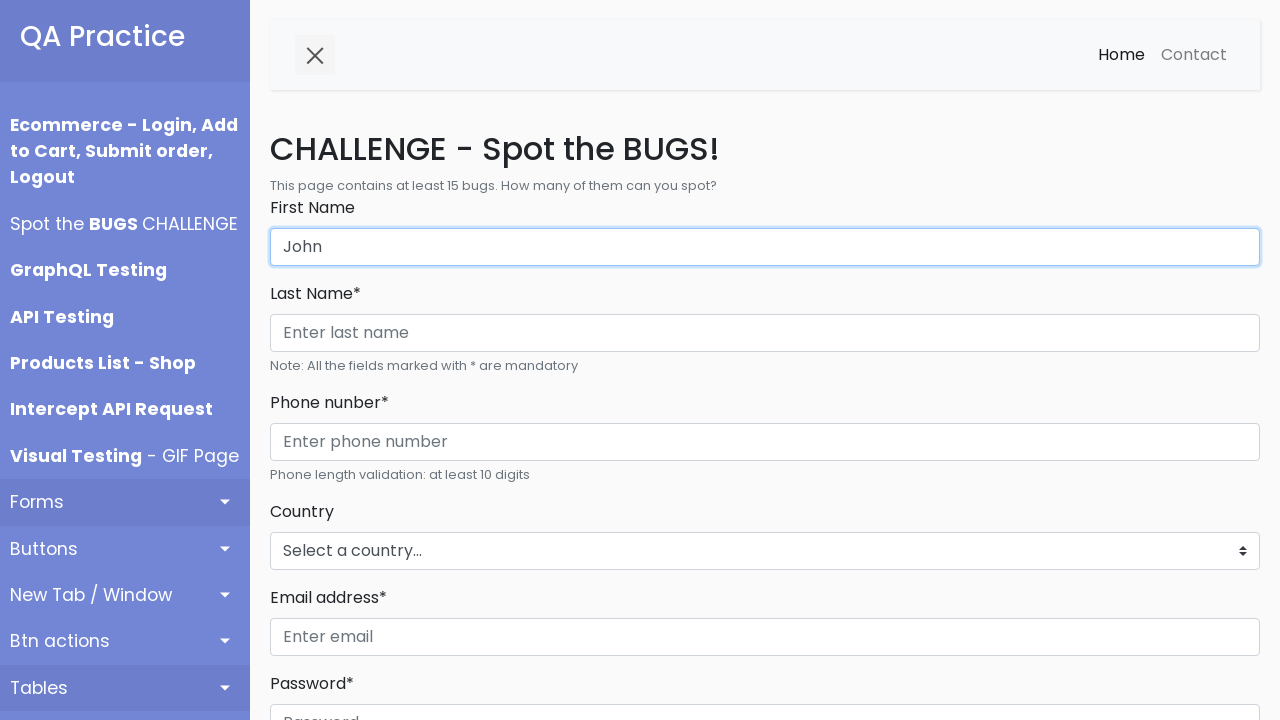

Filled last name field with 'Smith' on #lastName
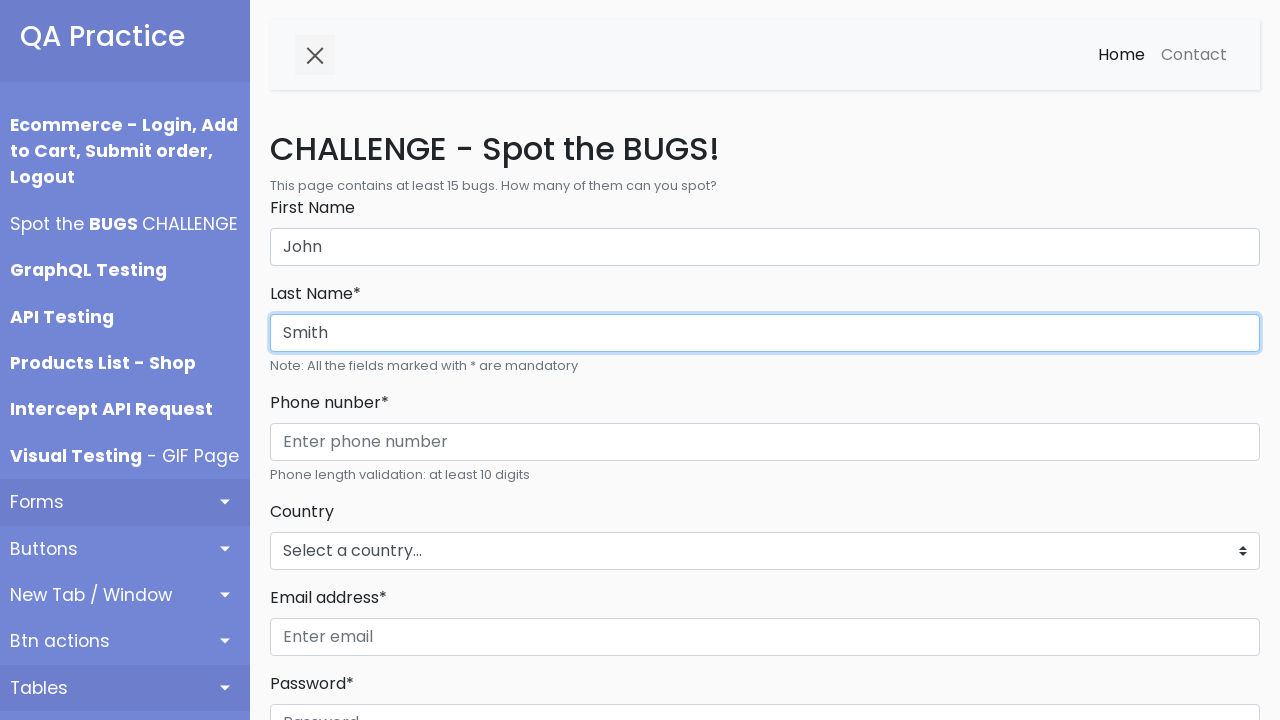

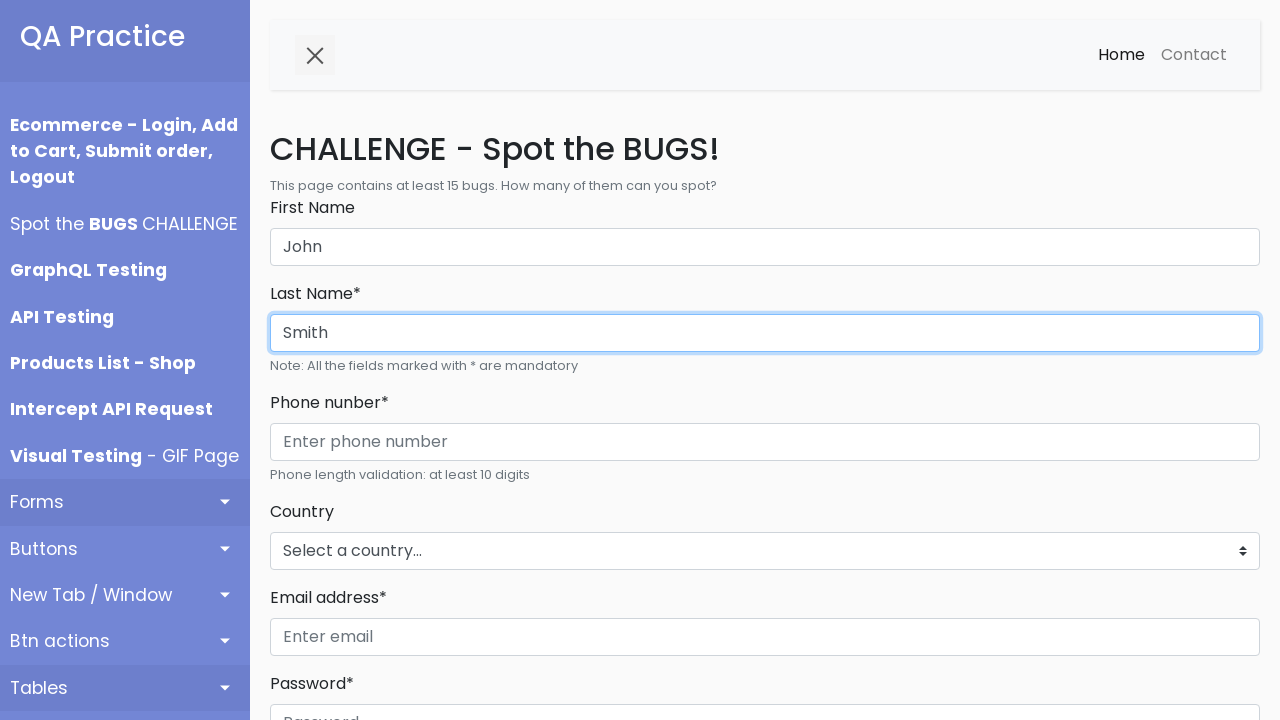